Fills a form with user information including name, email, and addresses using keyboard actions

Starting URL: https://demoqa.com/text-box

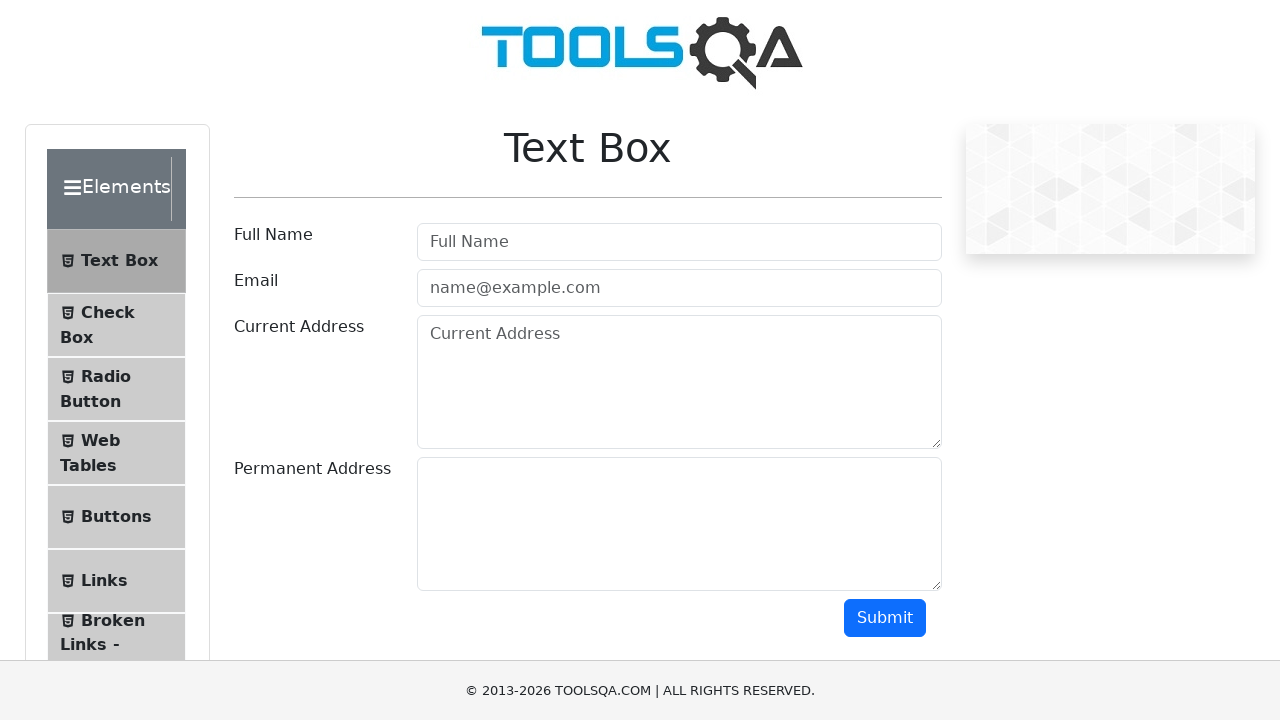

Filled full name field with 'Mr.Tongo Volcano' on #userName
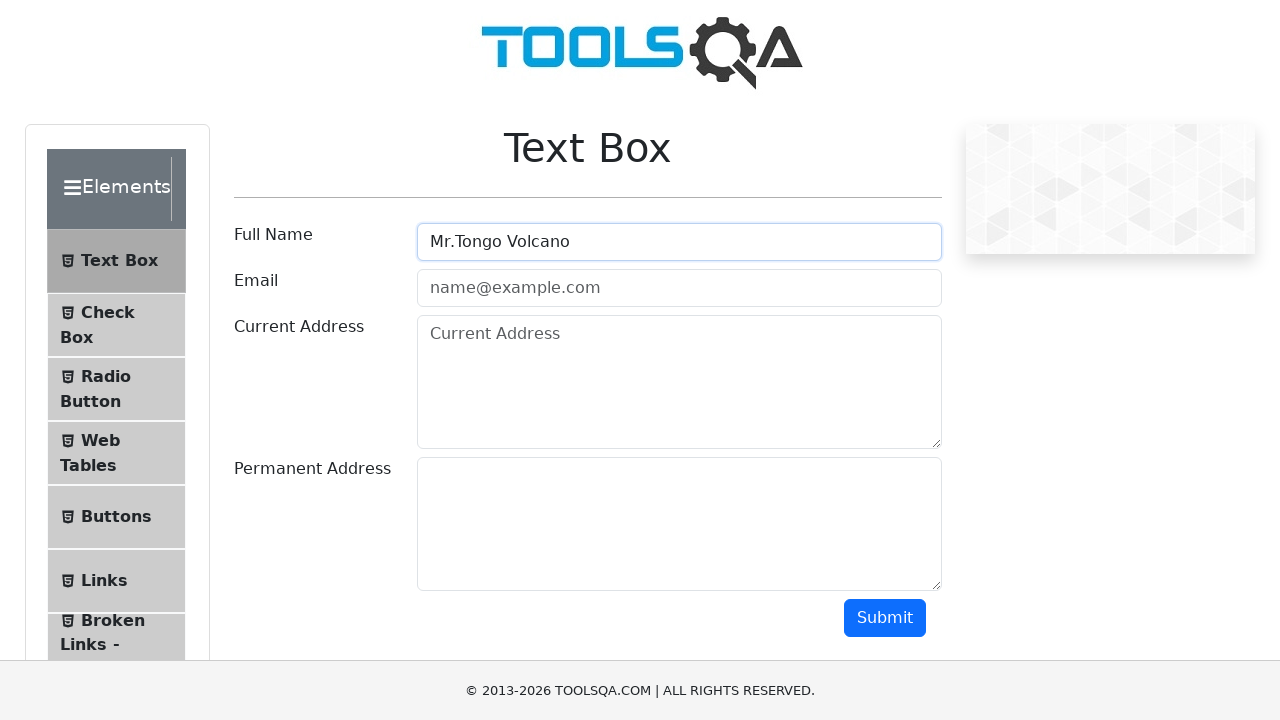

Filled email field with 'WeareLearning@Learnyourself.com' on #userEmail
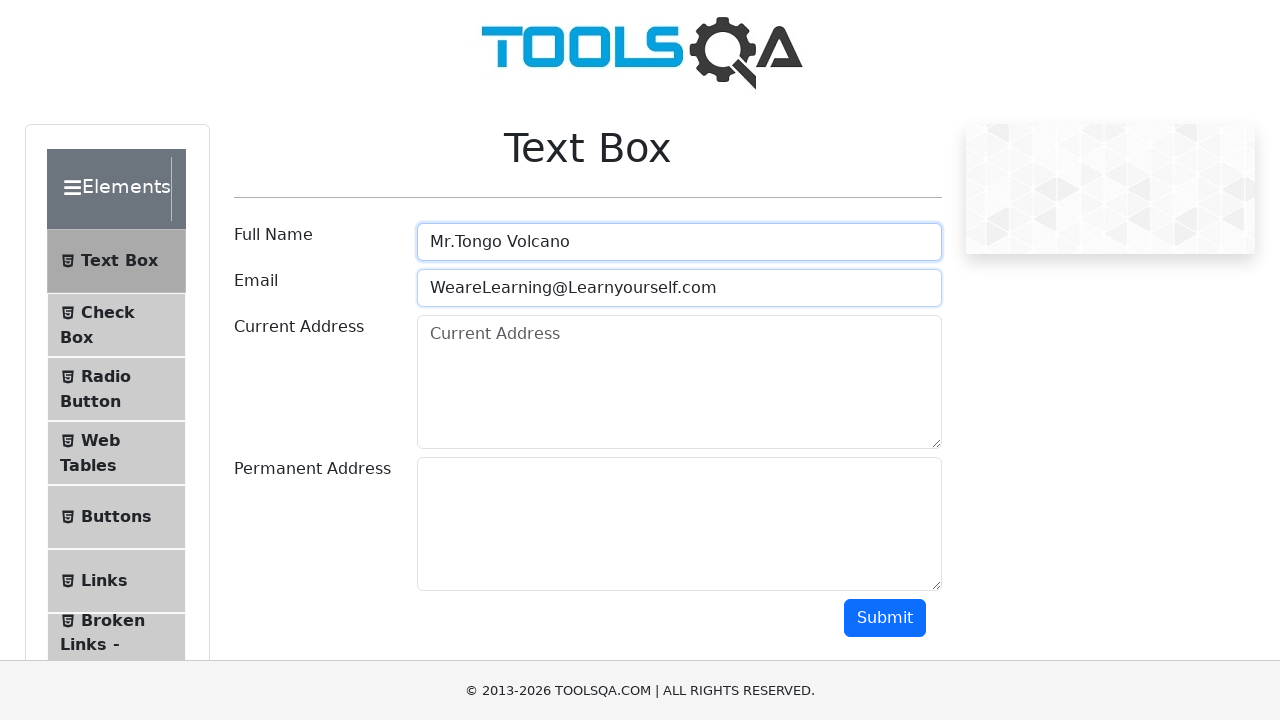

Filled current address field with 'All India Road 25 Jagary Pune' on #currentAddress
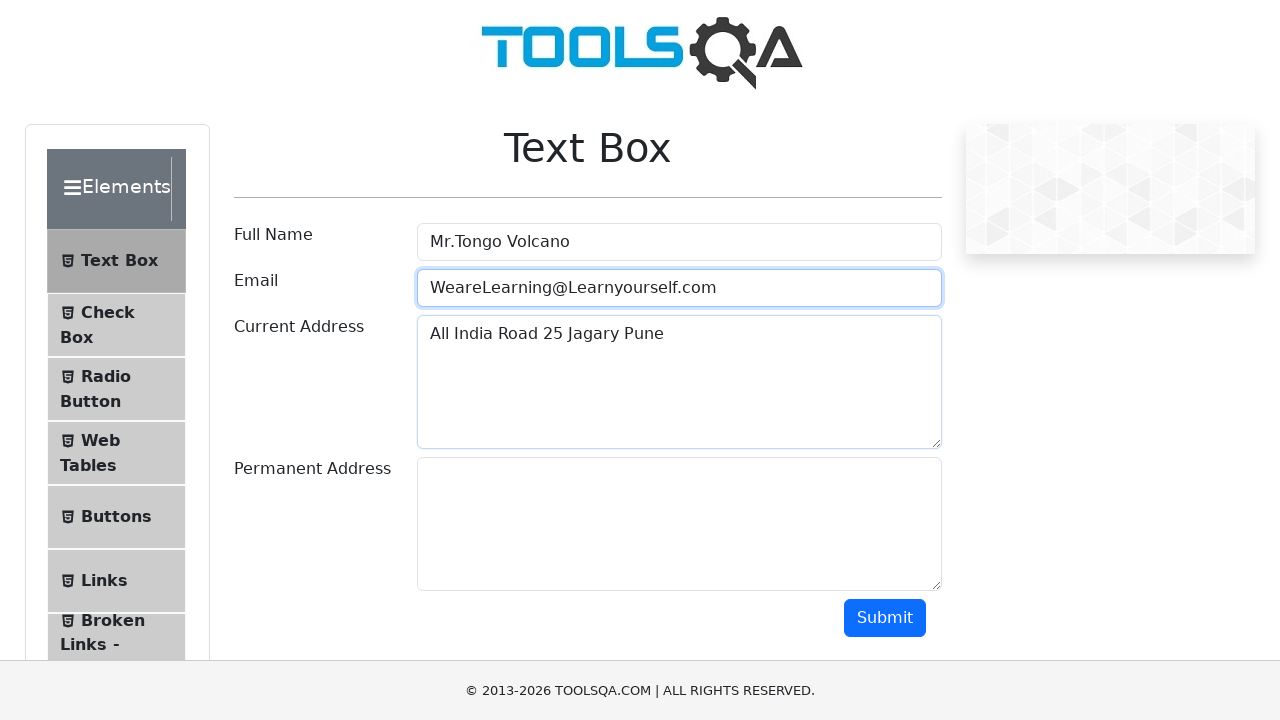

Focused on current address field on #currentAddress
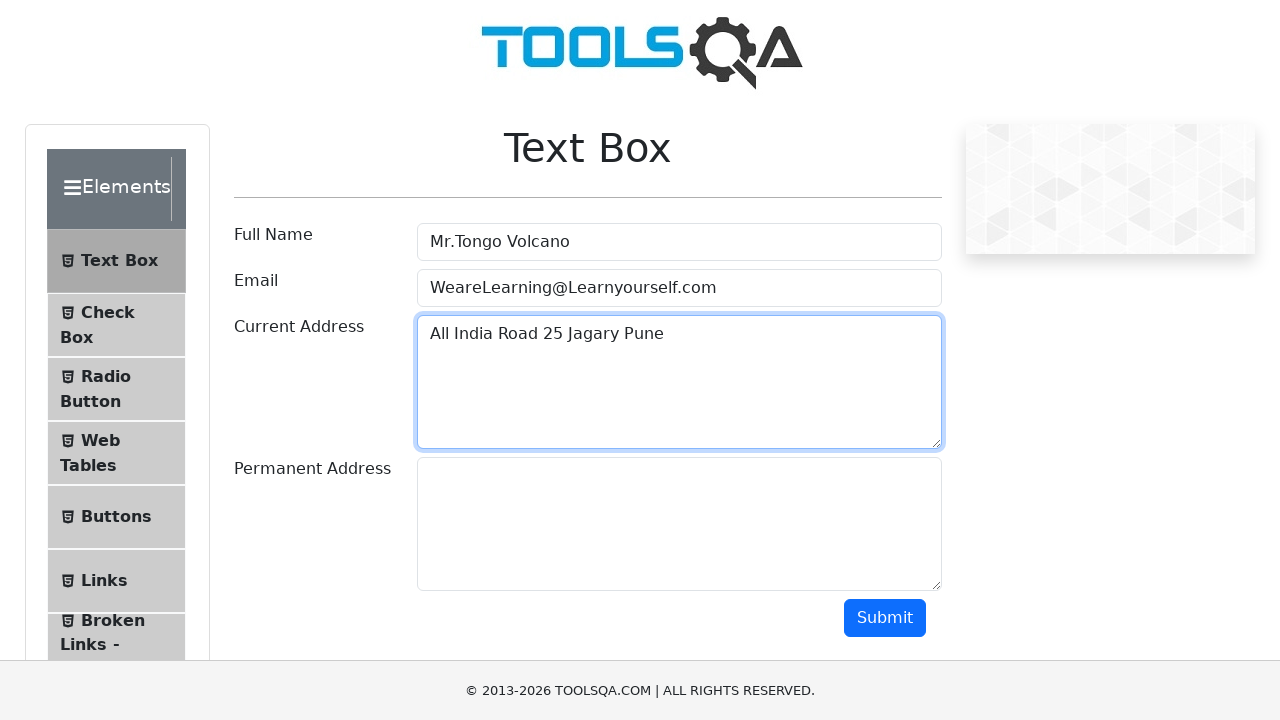

Selected all text in current address field using Ctrl+A
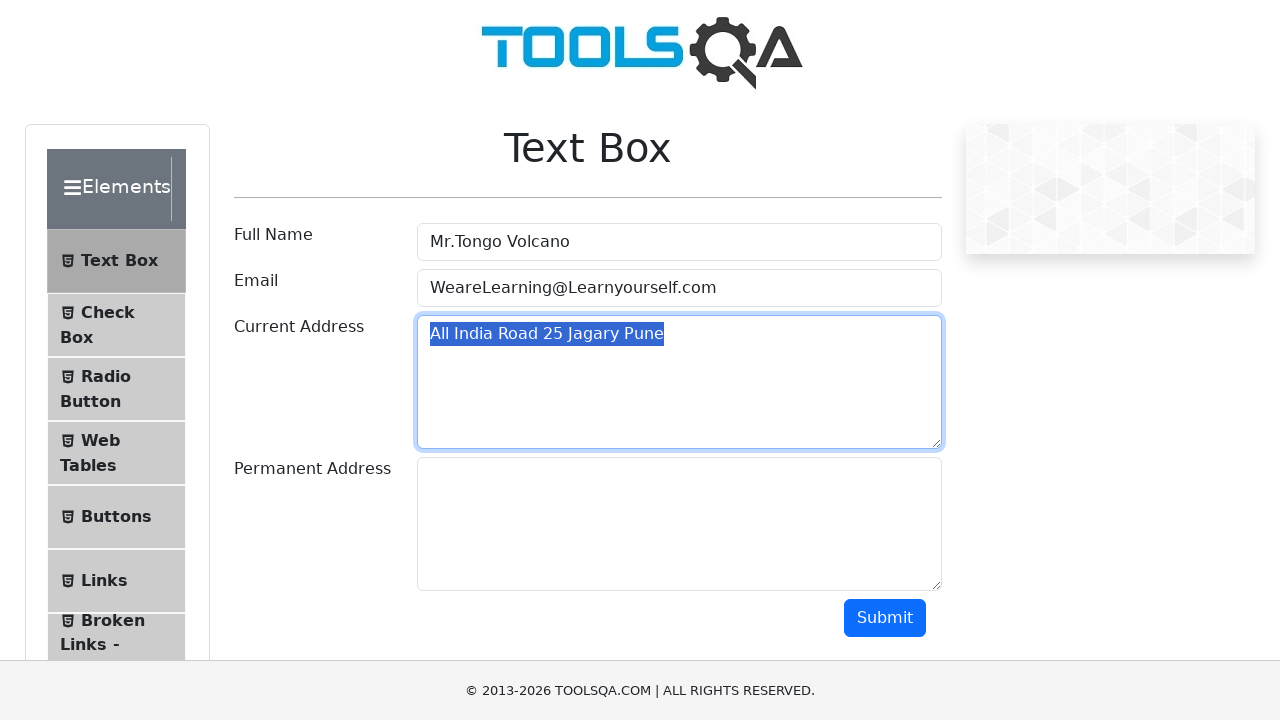

Copied current address text using Ctrl+C
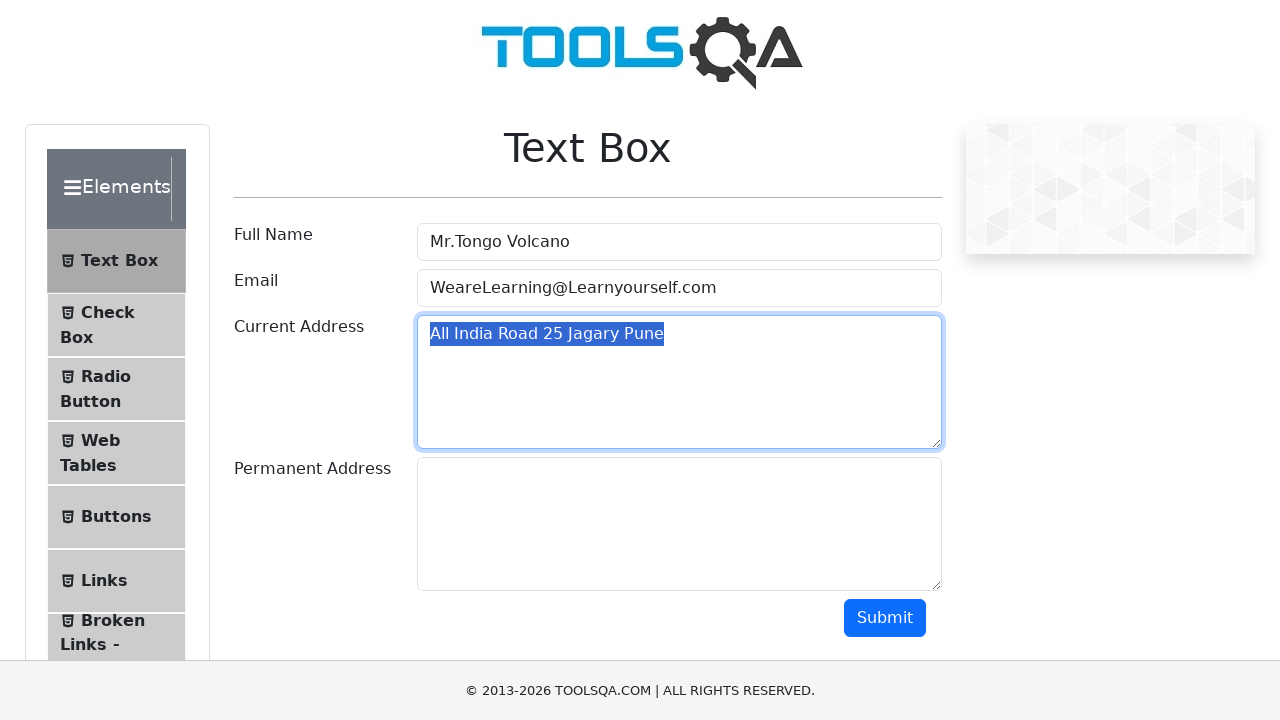

Tabbed to permanent address field
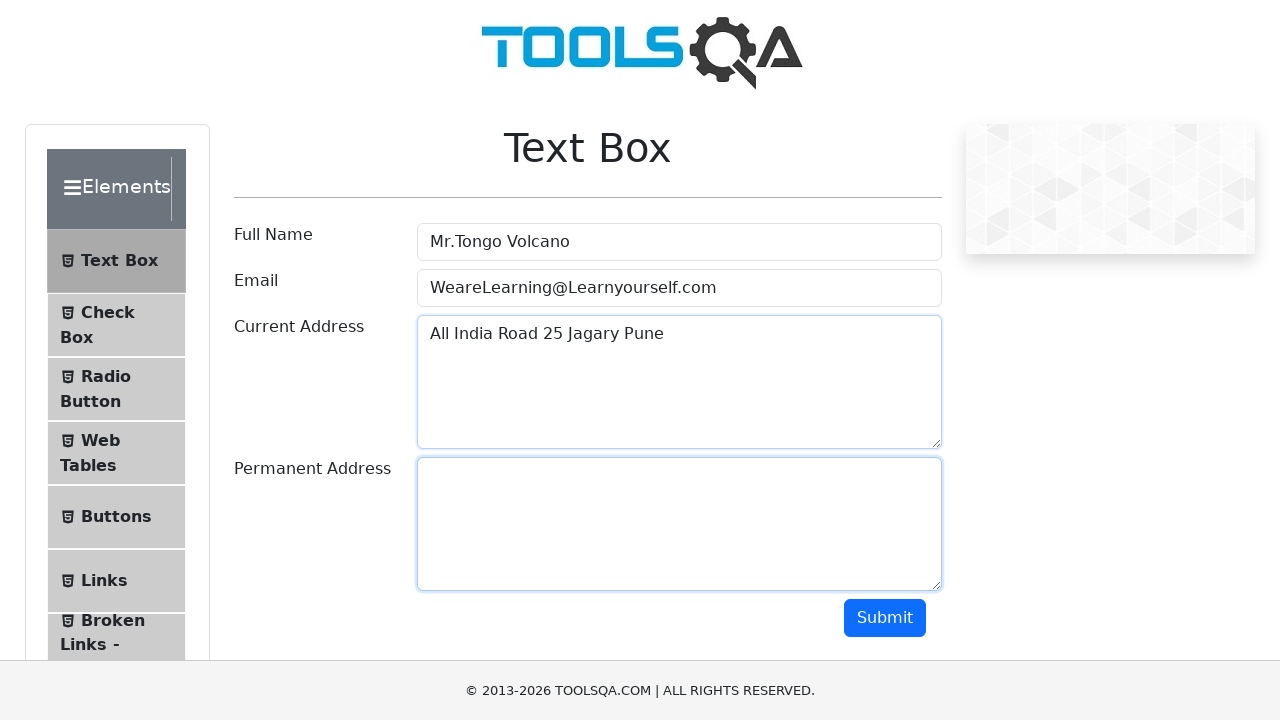

Pasted address into permanent address field using Ctrl+V
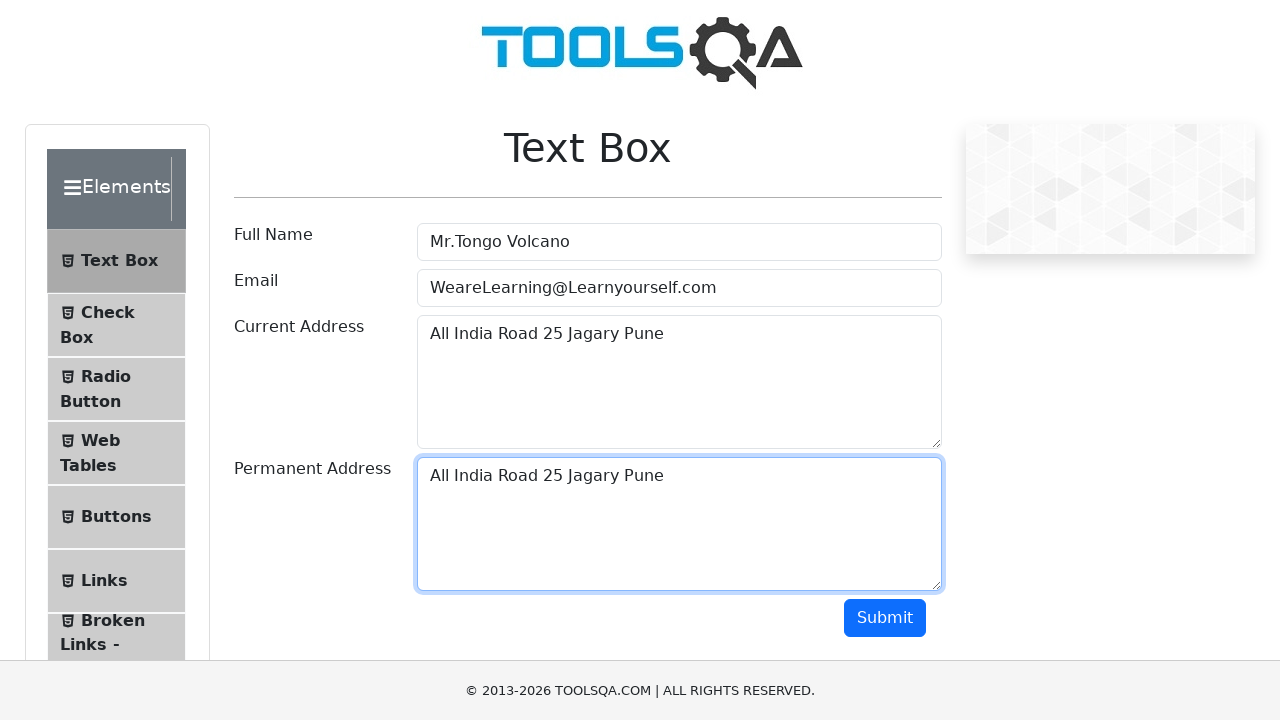

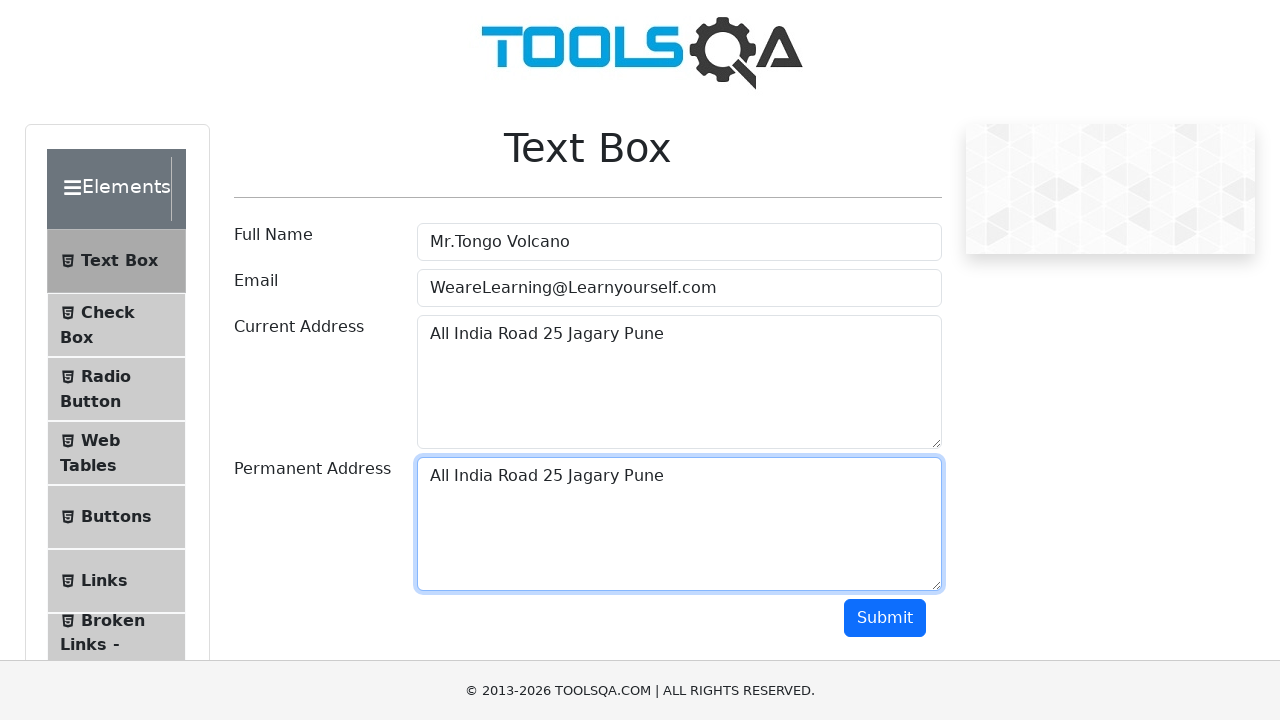